Tests JavaScript Prompt dialog by clicking the prompt button, entering text "Abdullah" into the prompt, accepting it, and verifying the result contains the entered text

Starting URL: https://the-internet.herokuapp.com/javascript_alerts

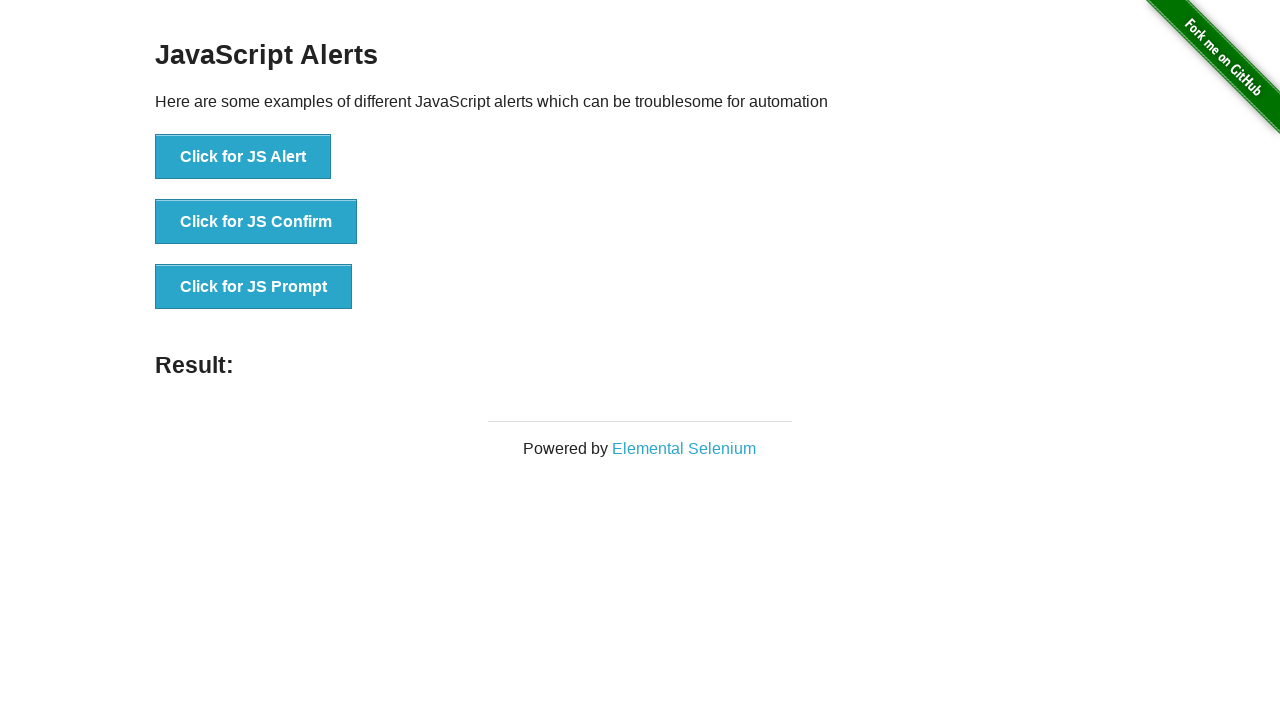

Set up dialog handler to accept prompt with 'Abdullah'
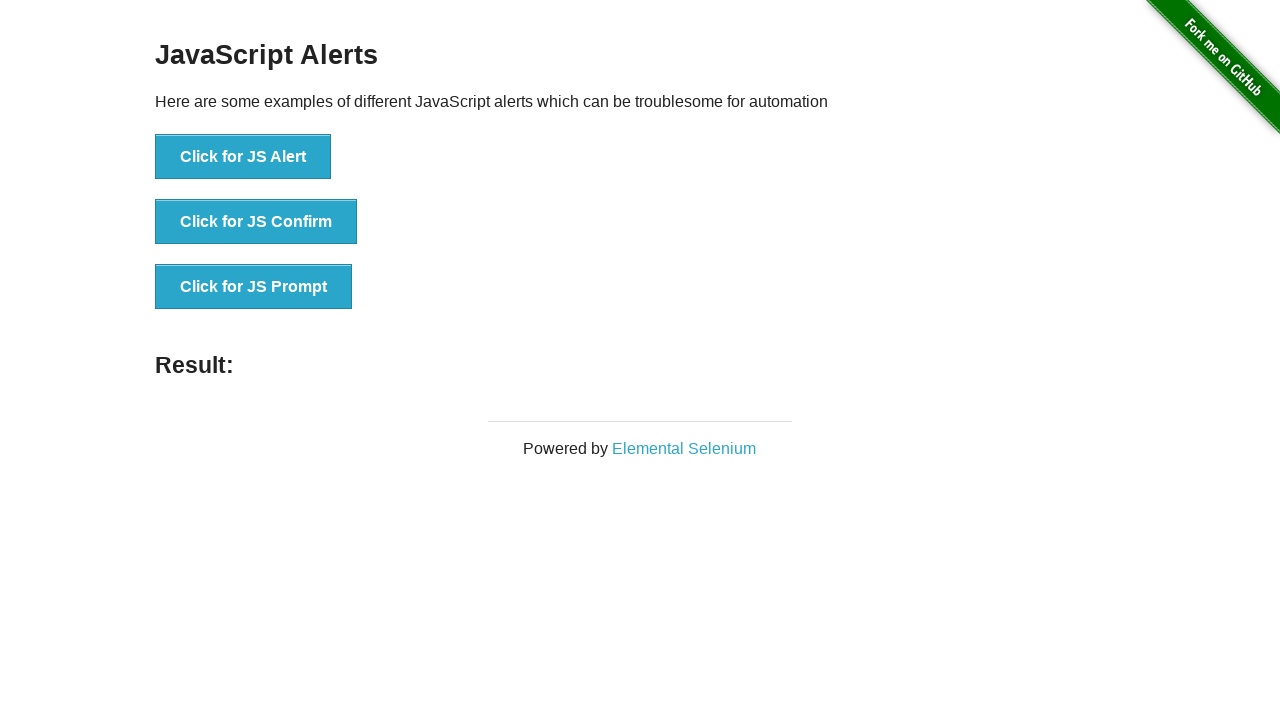

Clicked 'Click for JS Prompt' button at (254, 287) on xpath=//*[text()='Click for JS Prompt']
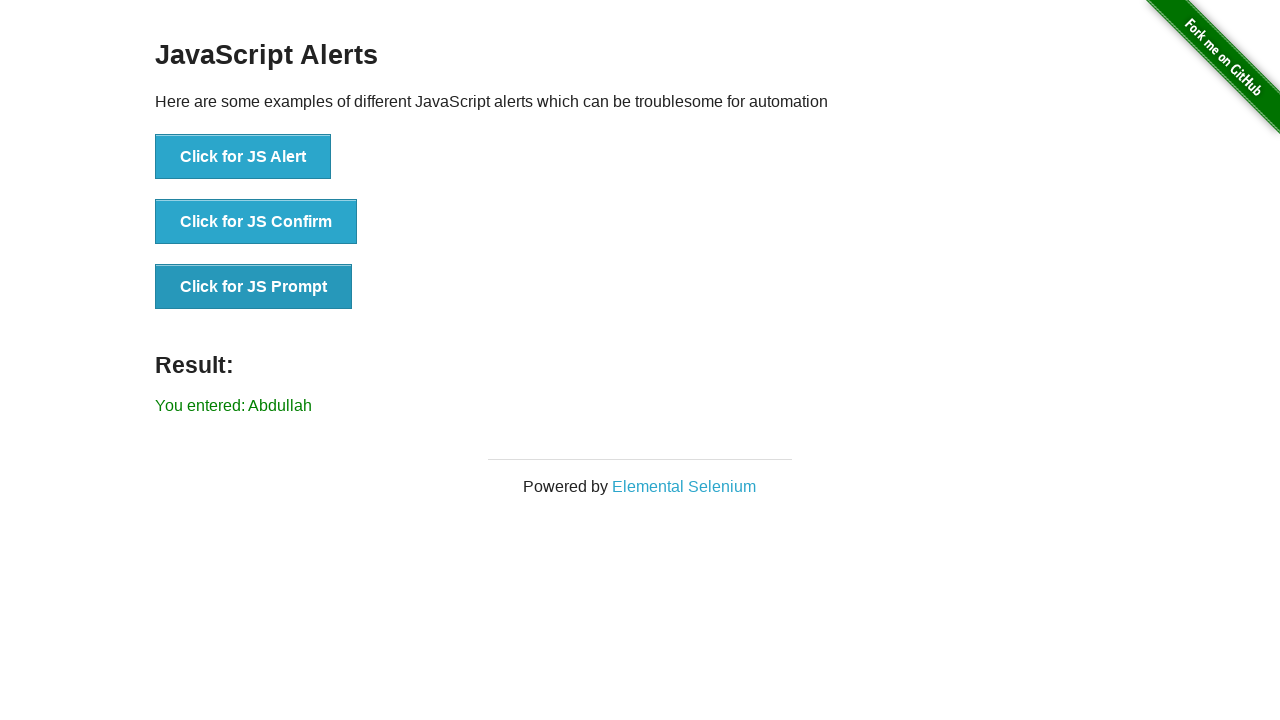

Result element loaded after prompt acceptance
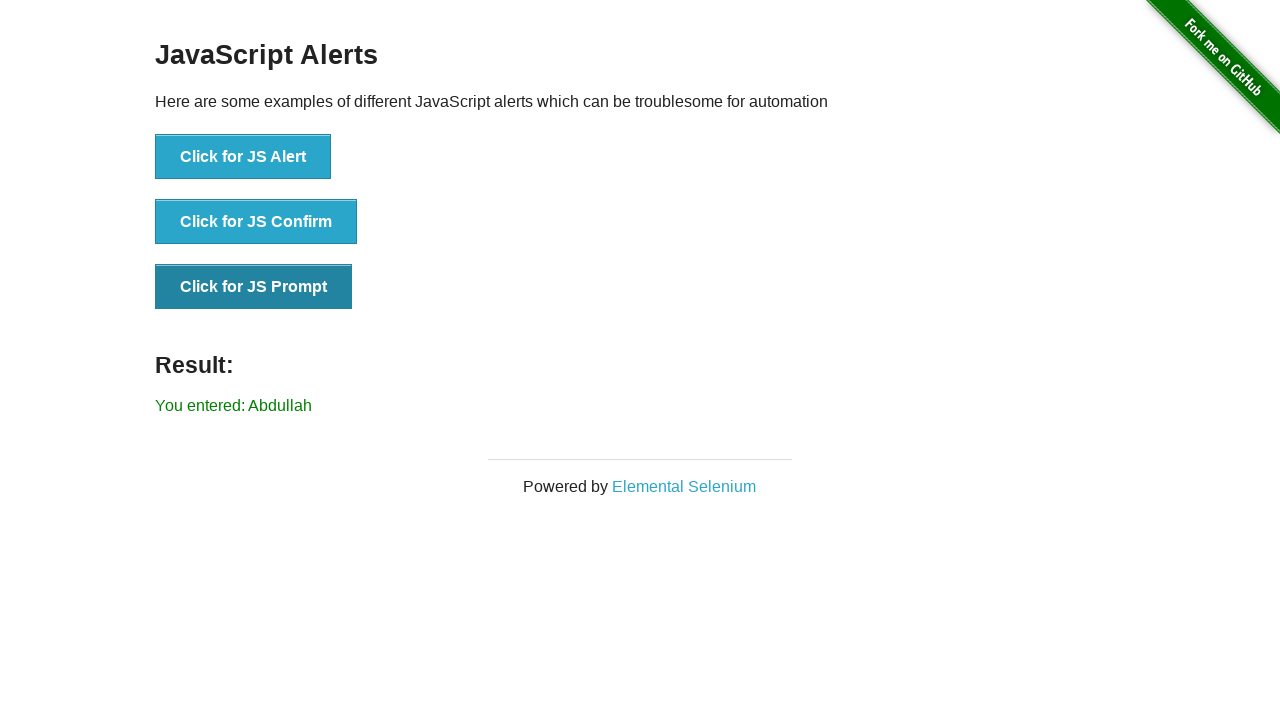

Retrieved result text from #result element
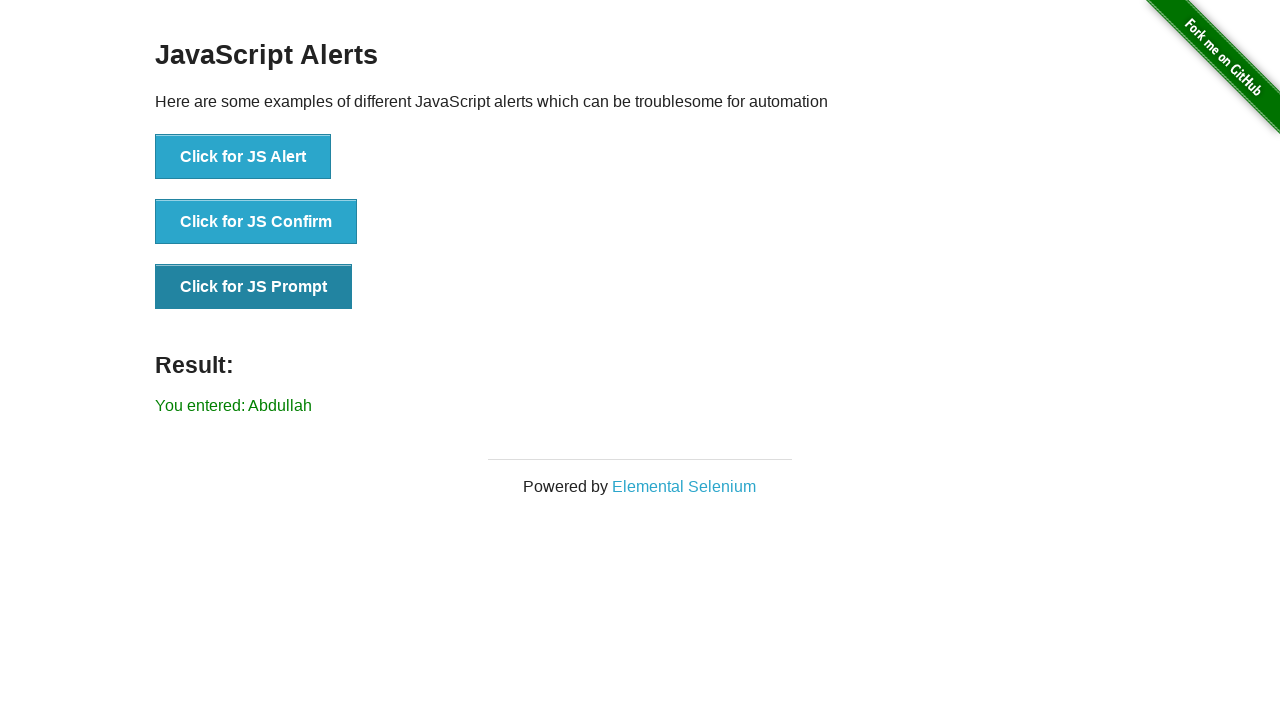

Verified that result text contains 'Abdullah'
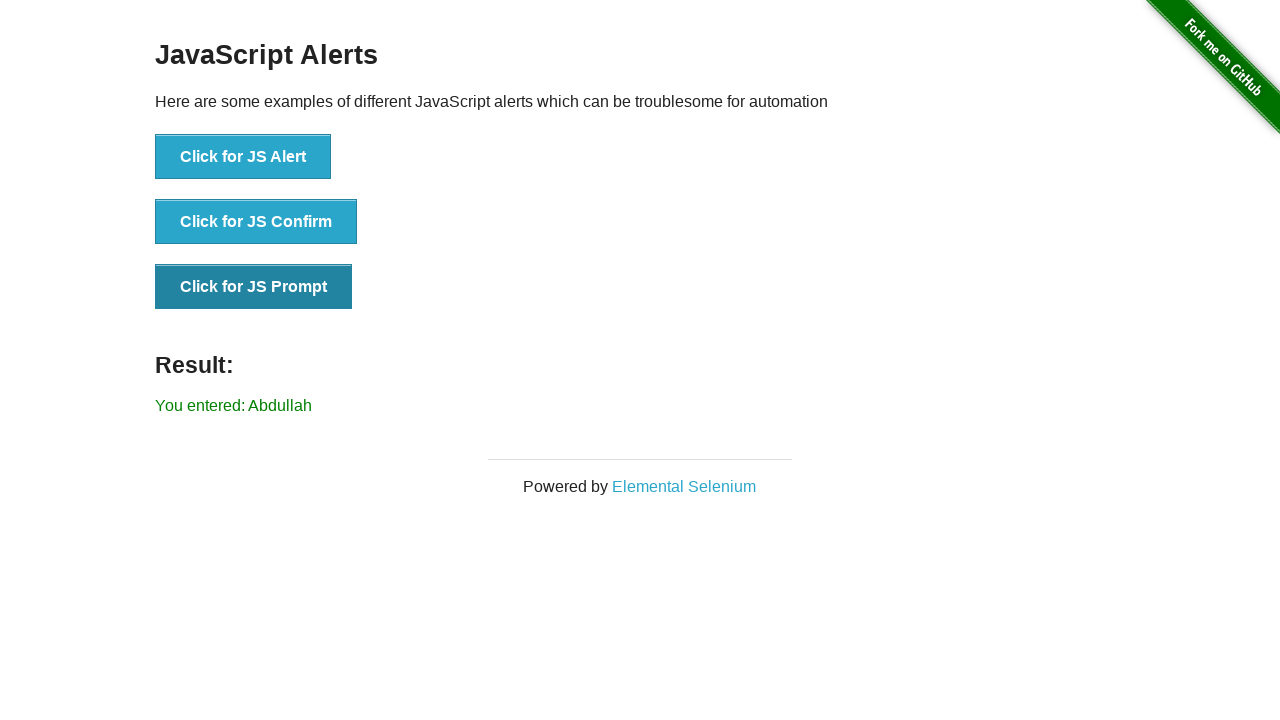

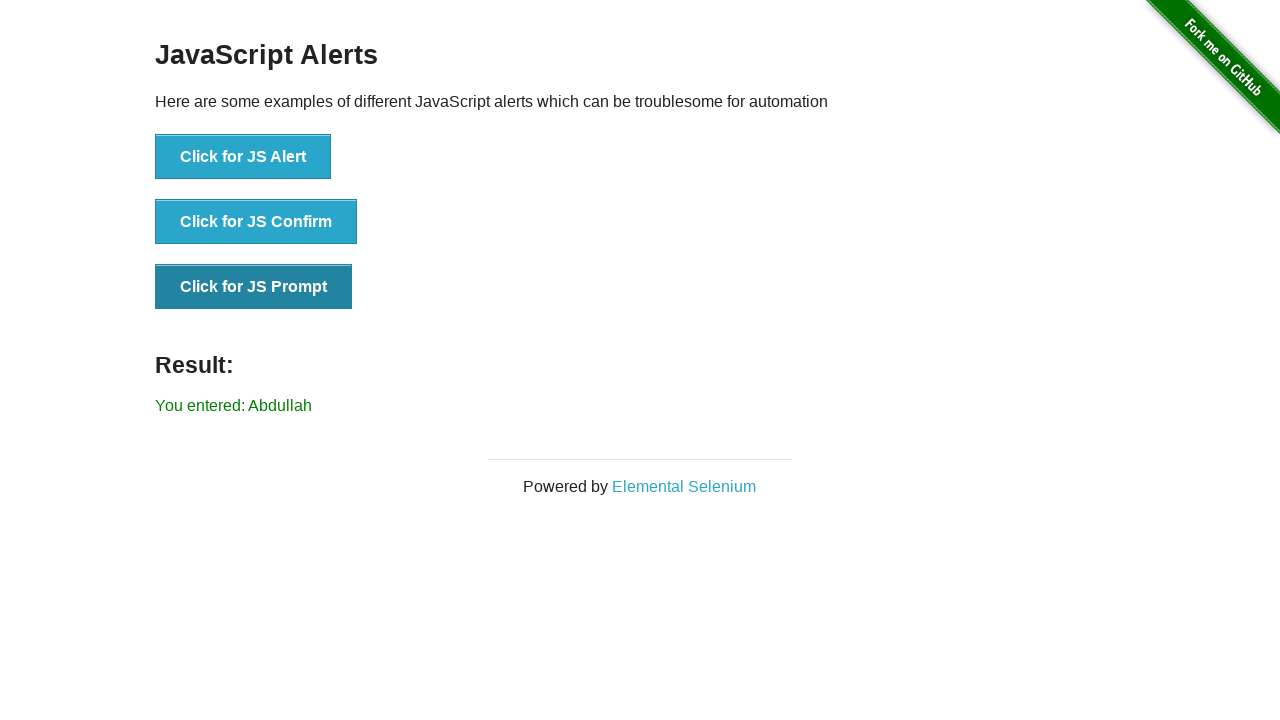